Tests Basic Elements page Alert button functionality by clicking the JavaScript alert button and verifying the alert message

Starting URL: http://automationbykrishna.com/

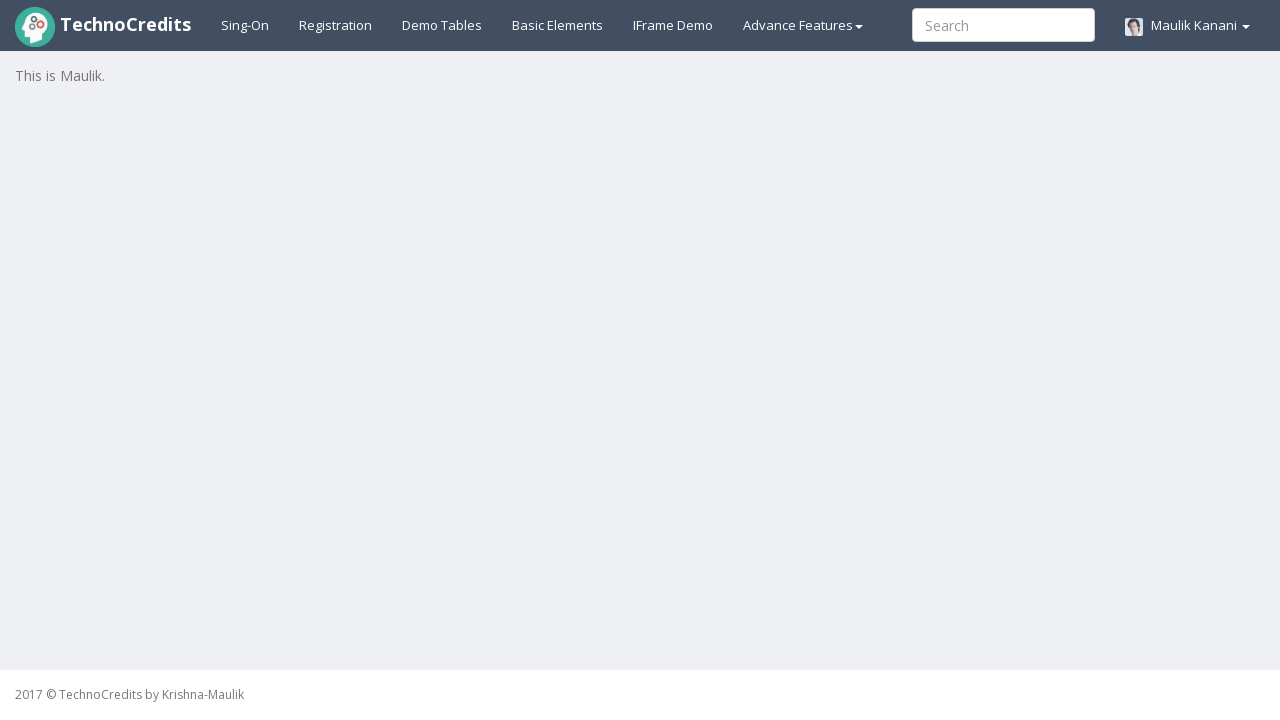

Clicked on Basic Elements link at (558, 25) on xpath=//a[@id='basicelements']
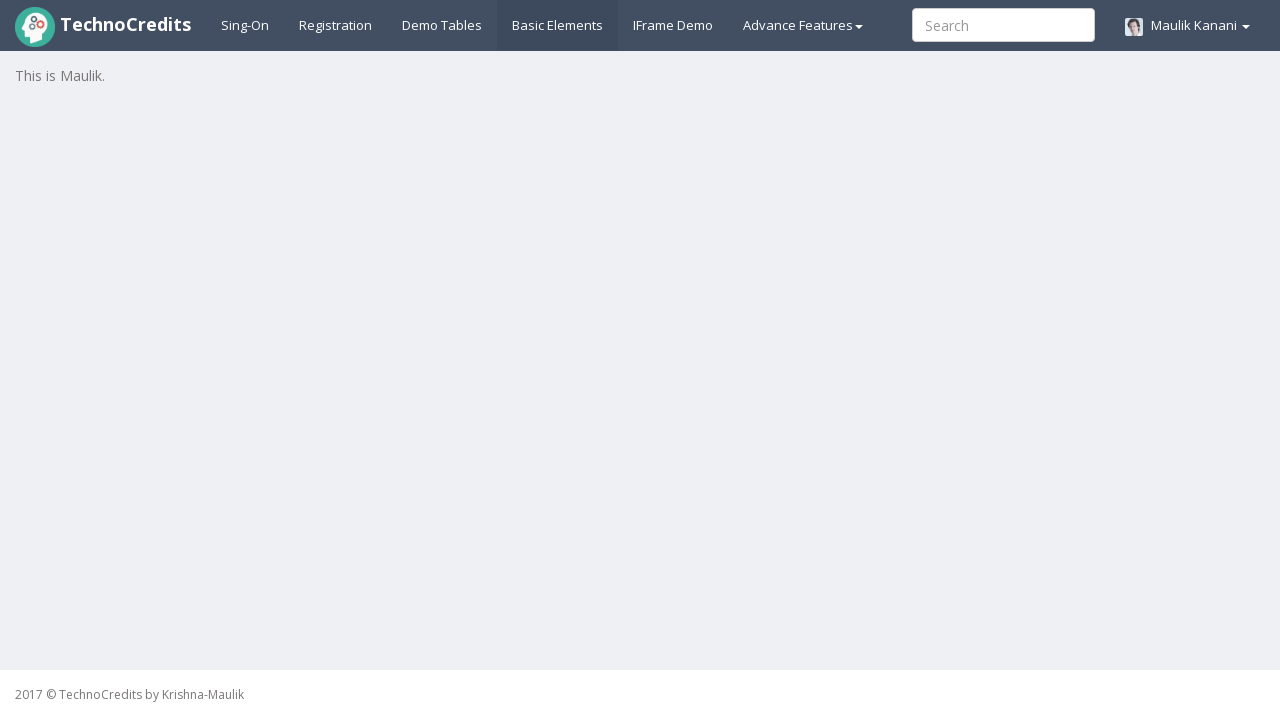

Waited 3 seconds for Basic Elements page to load
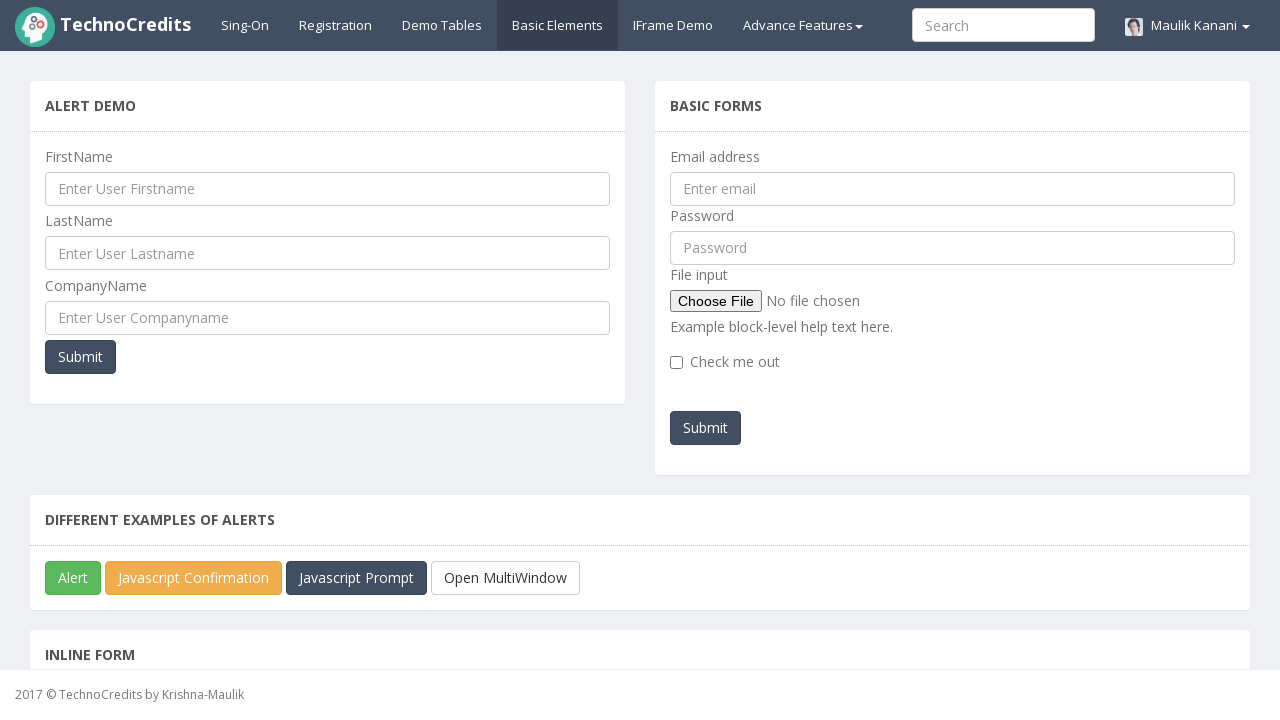

Scrolled to JavaScript Alert button
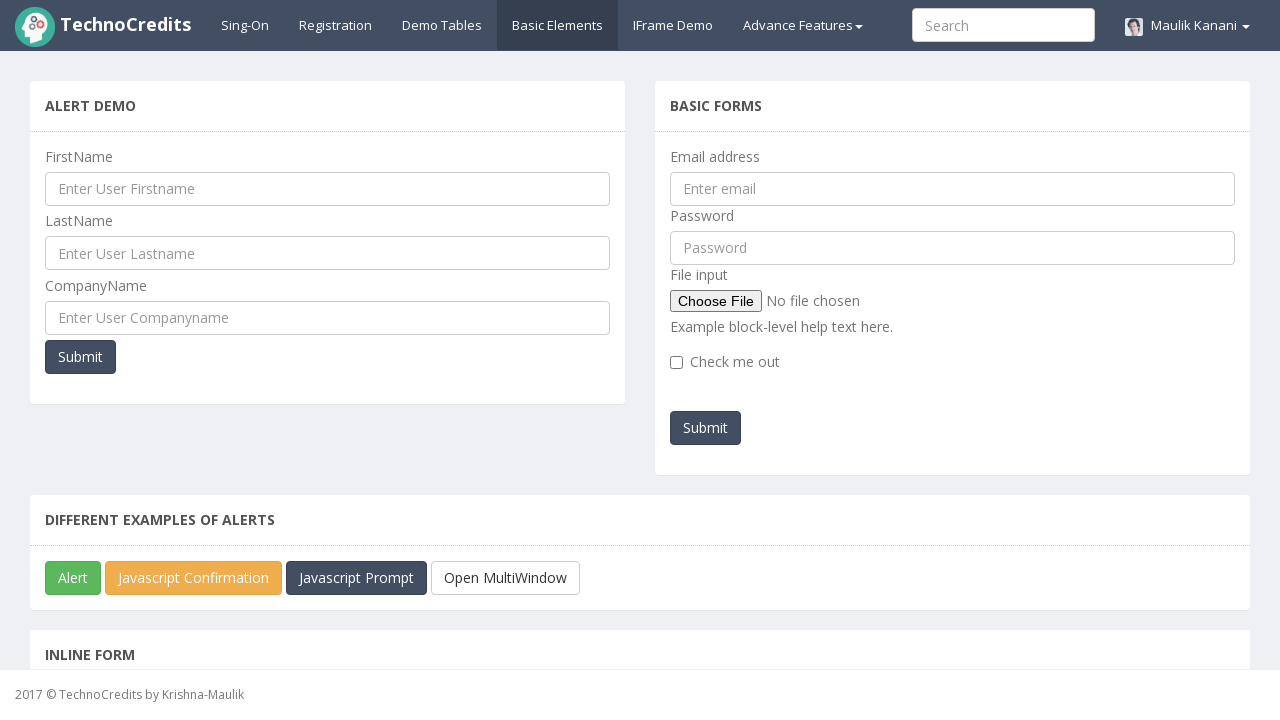

Clicked JavaScript Alert button at (73, 578) on xpath=//button[@id='javascriptAlert']
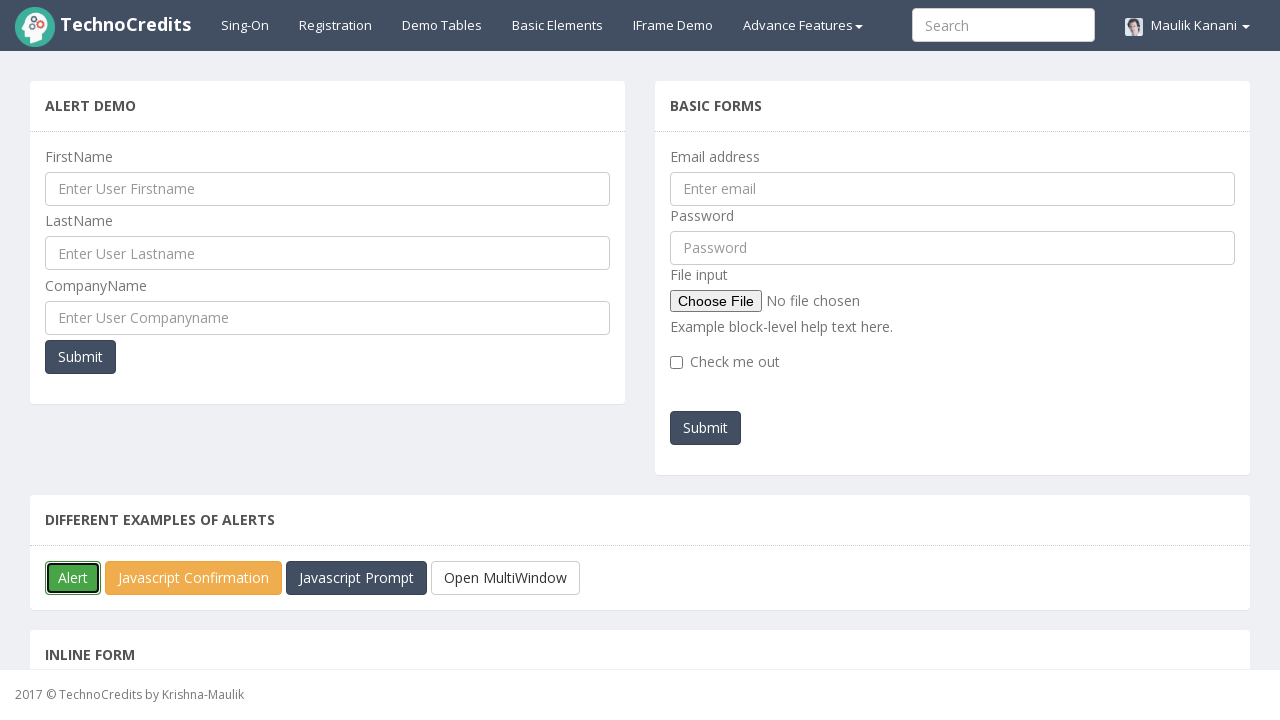

Set up alert dialog handler to accept alerts
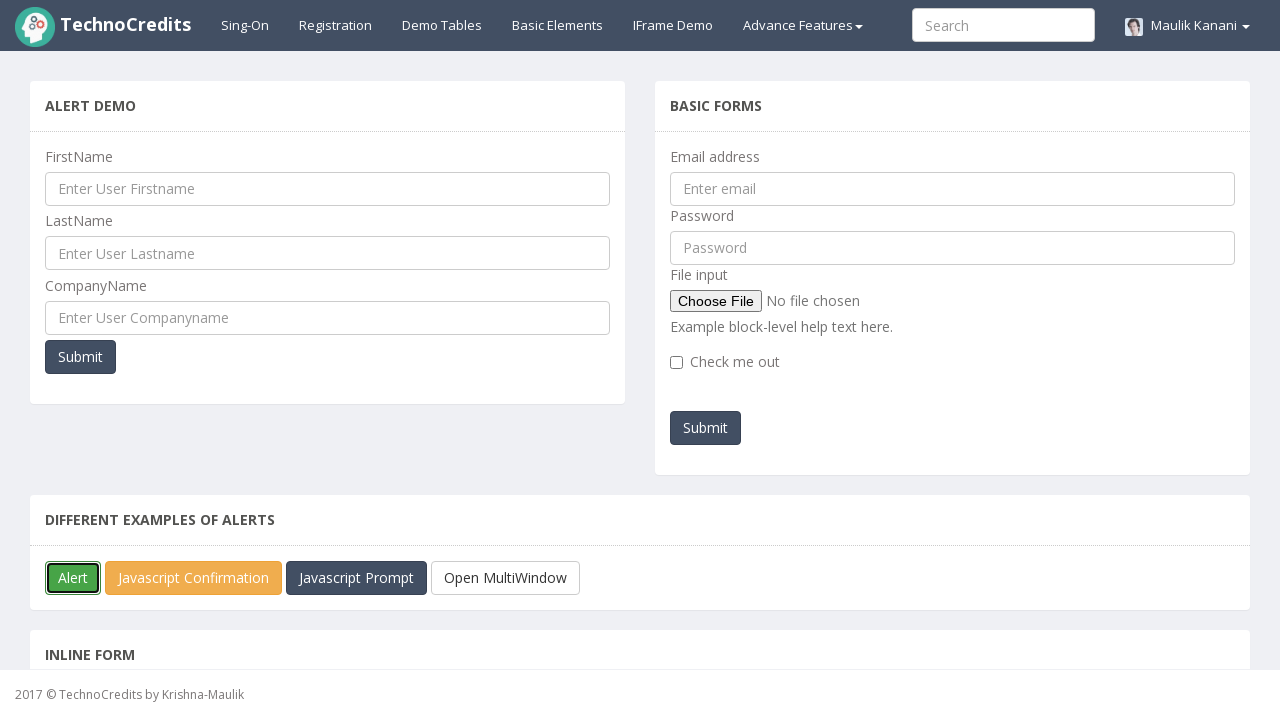

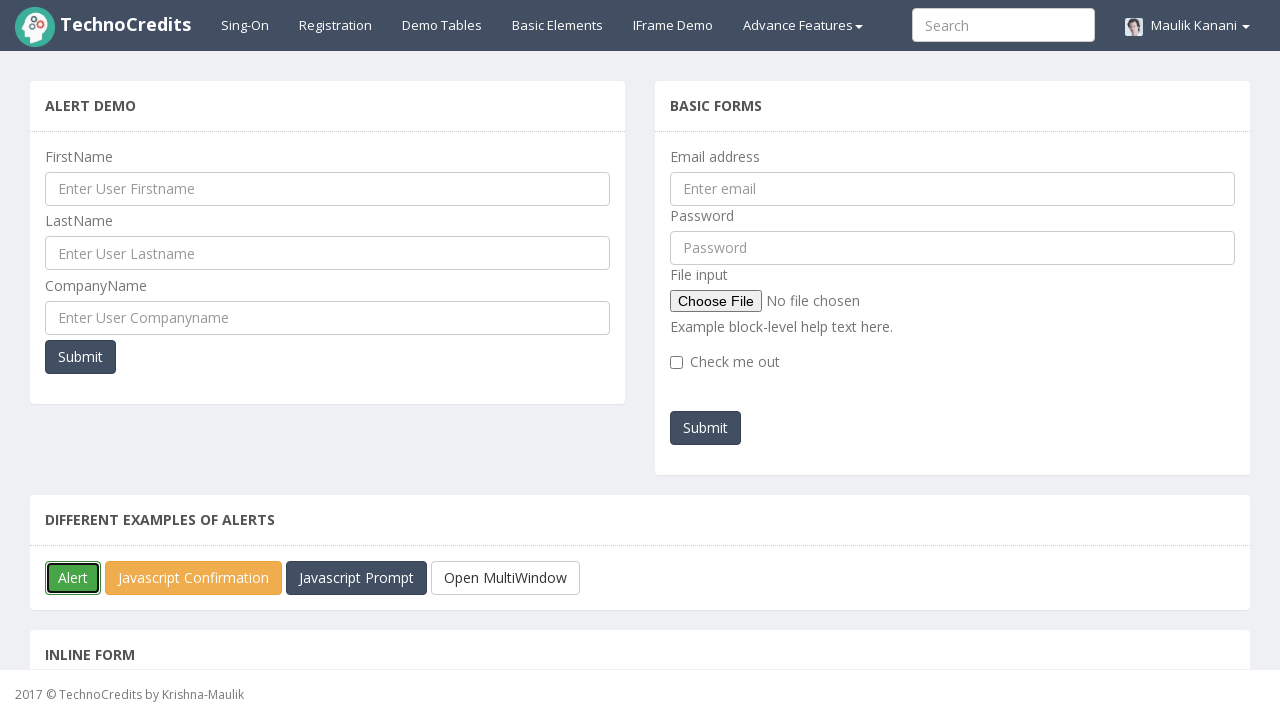